Retrieves and verifies the HTML content of the WebdriverIO homepage

Starting URL: https://webdriver.io

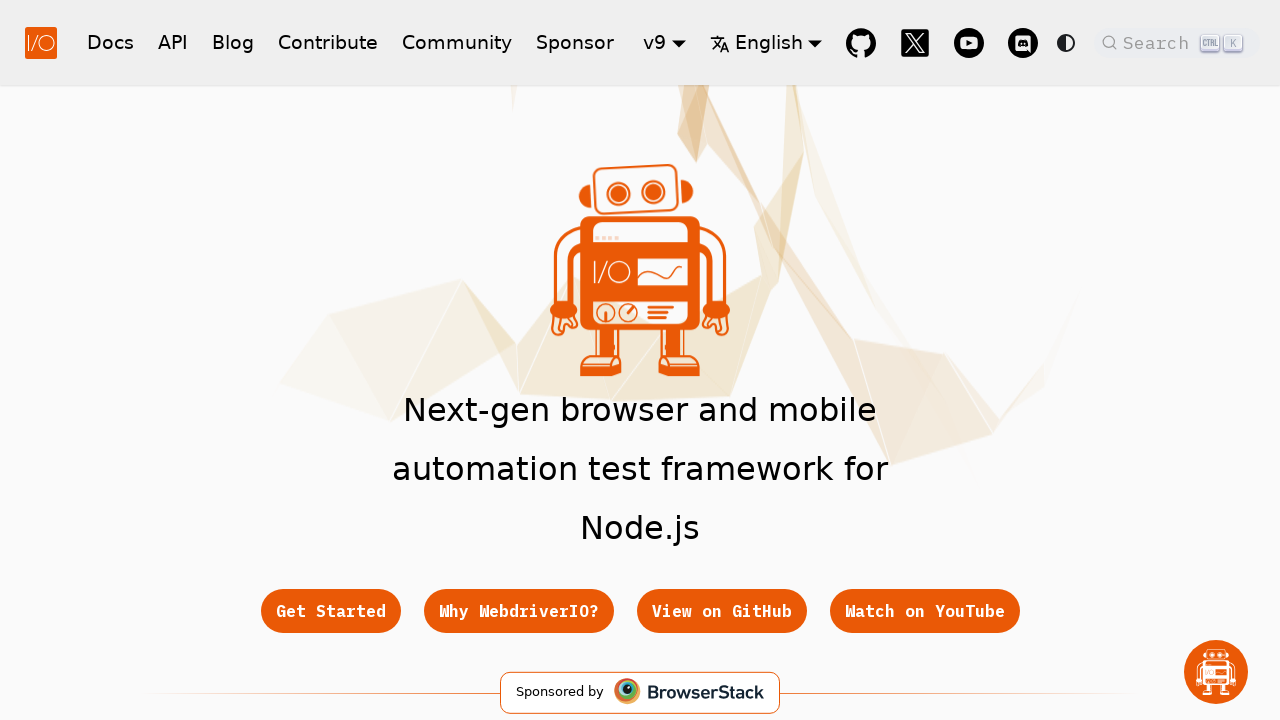

Waited for body element to load on WebdriverIO homepage
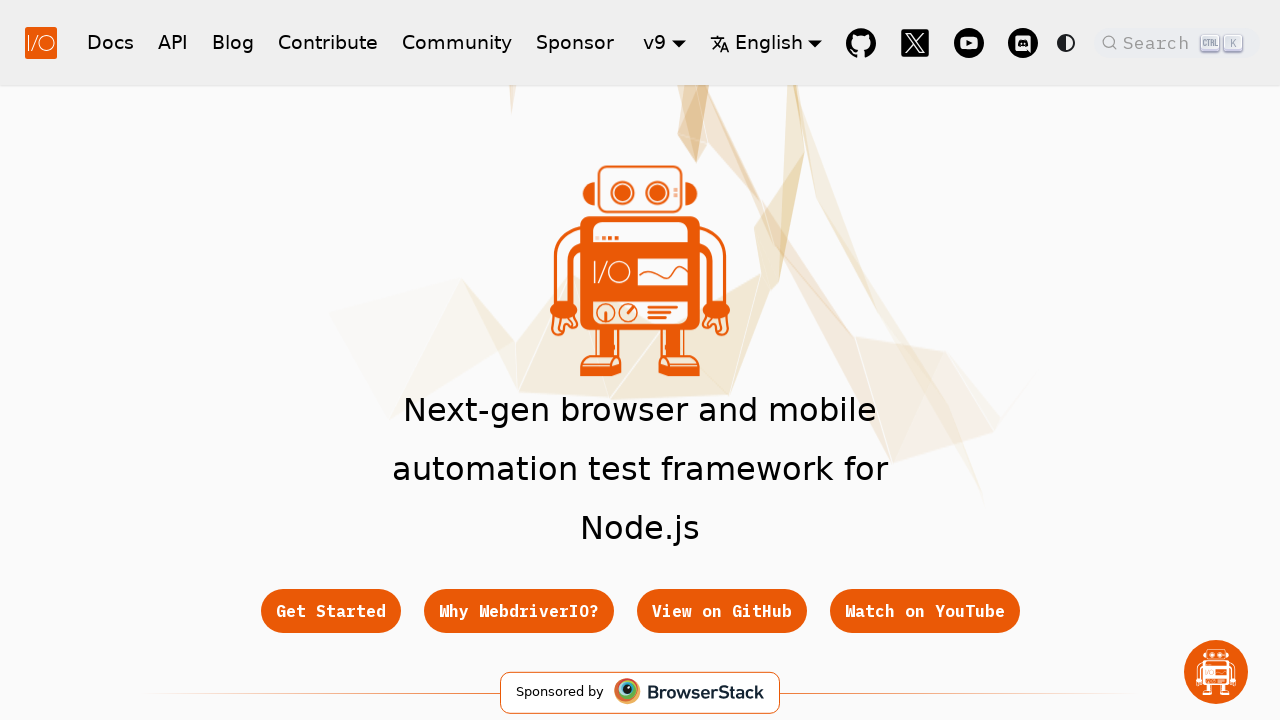

Retrieved inner HTML content from body element
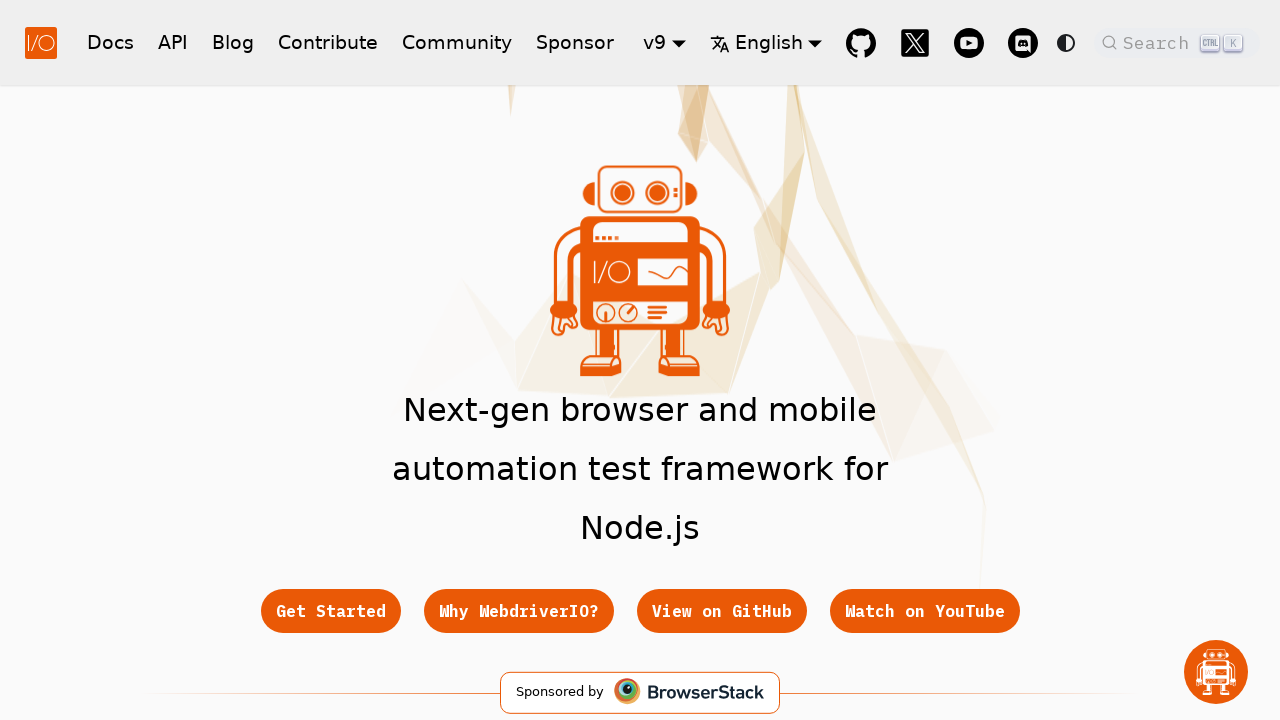

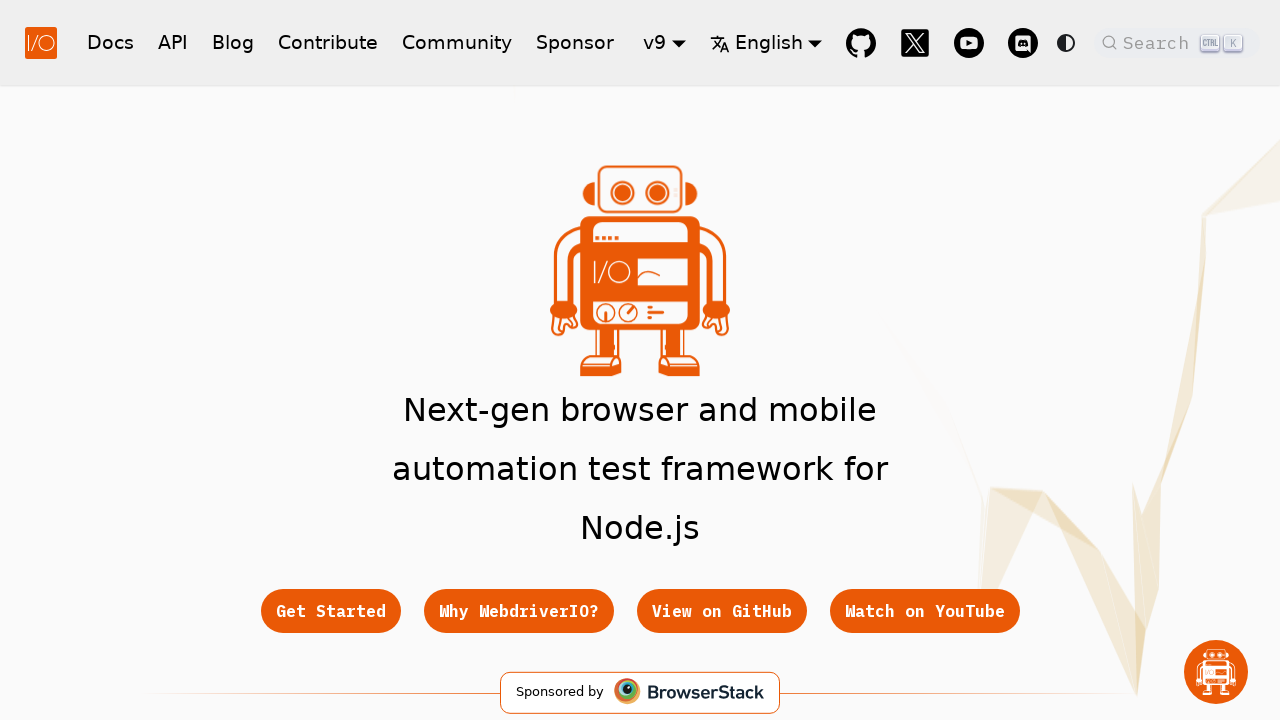